Tests that the DemoBlaze homepage loads correctly by verifying the page title is "STORE"

Starting URL: https://www.demoblaze.com/

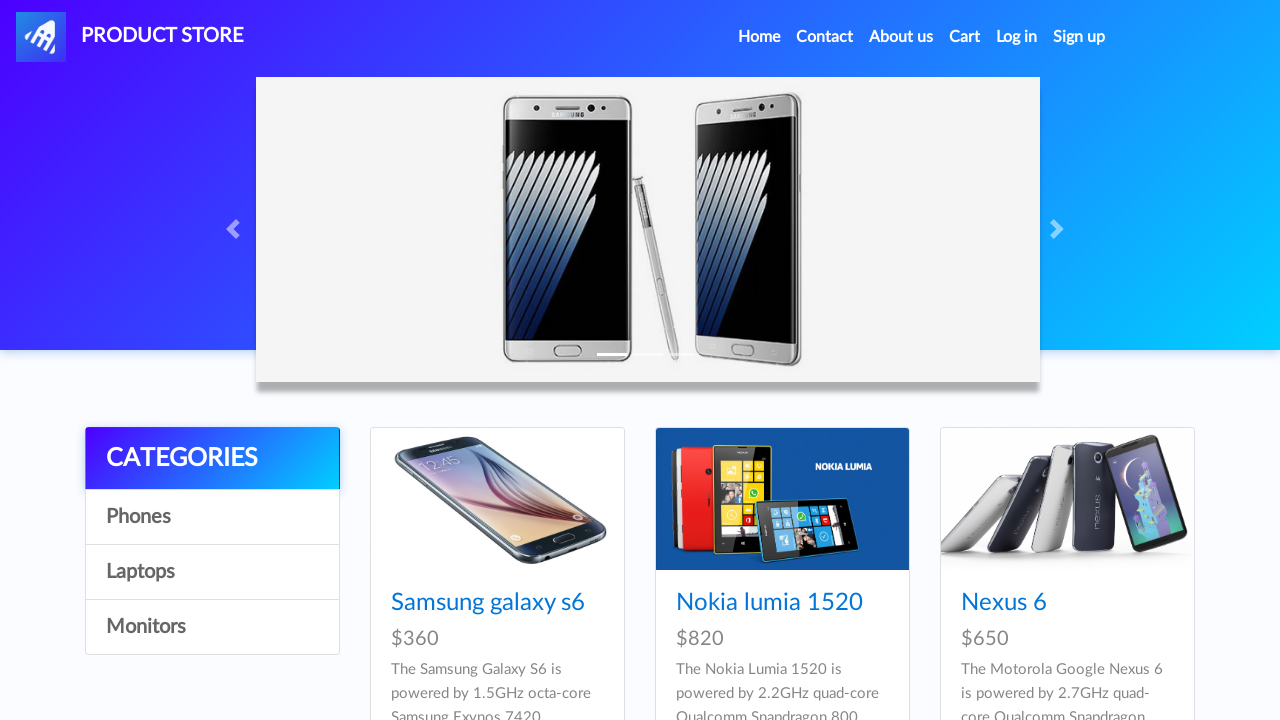

Waited for page DOM content to be loaded
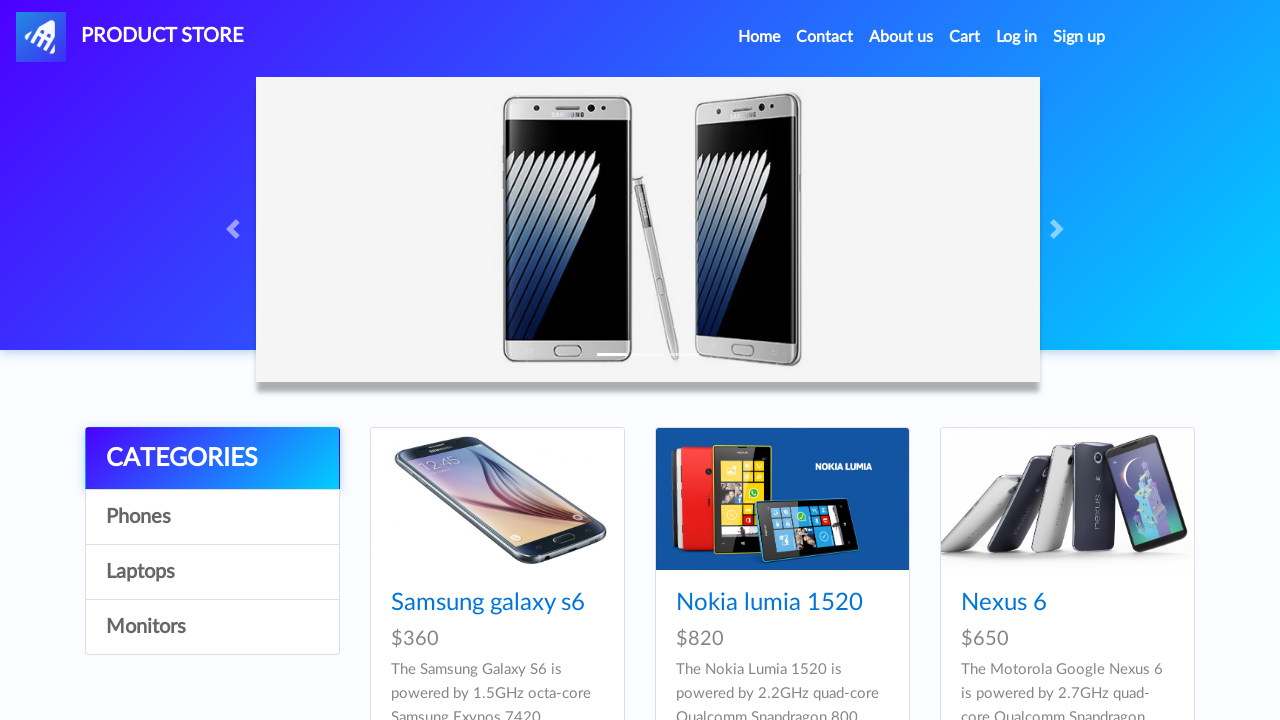

Verified page title is 'STORE'
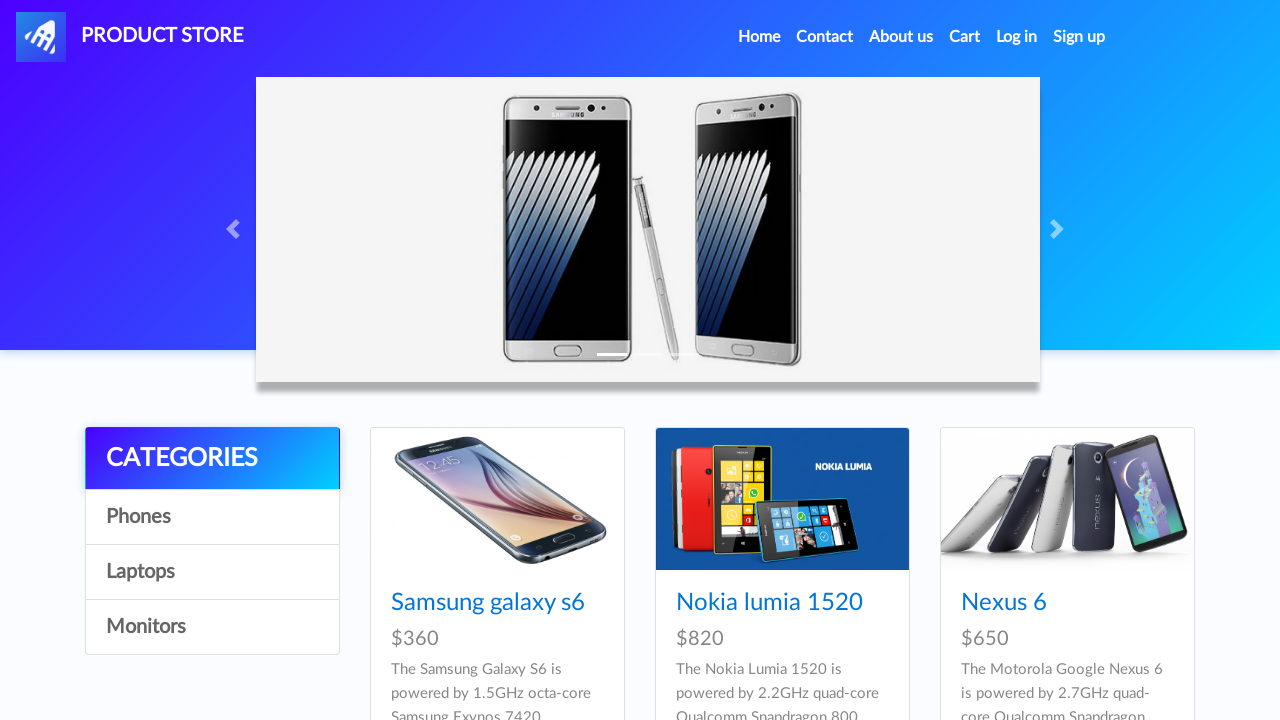

Printed confirmation message
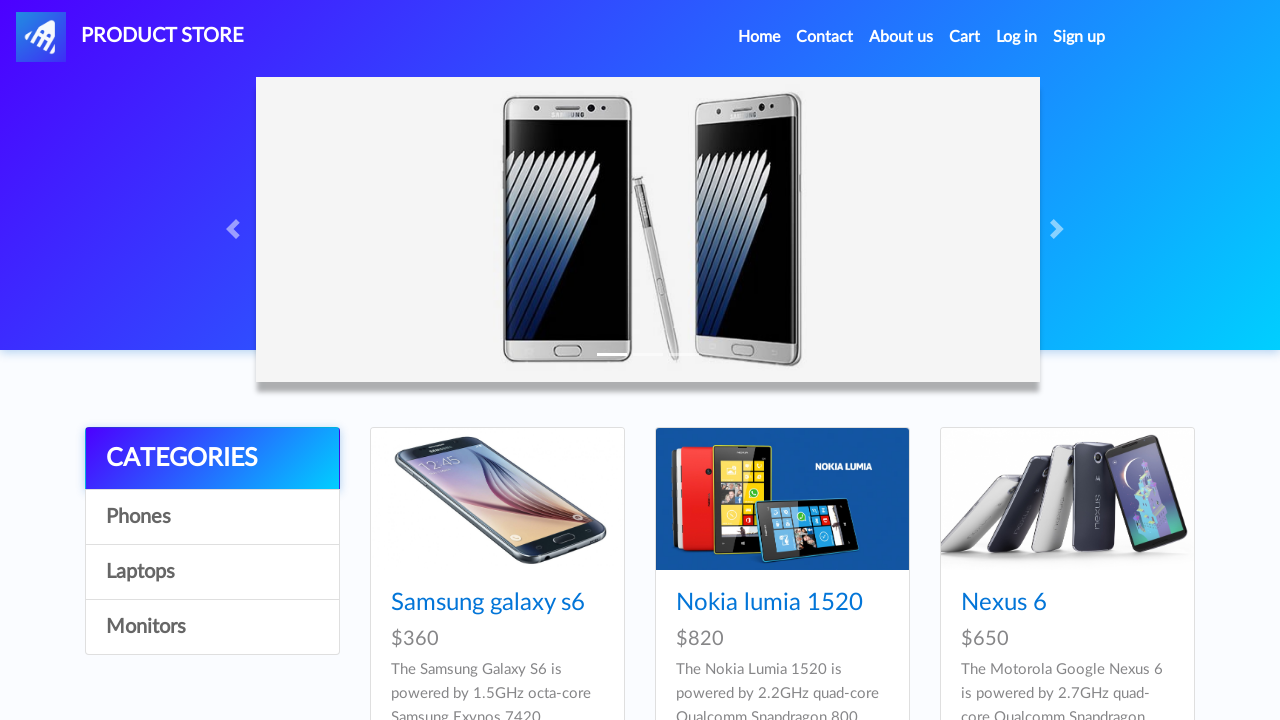

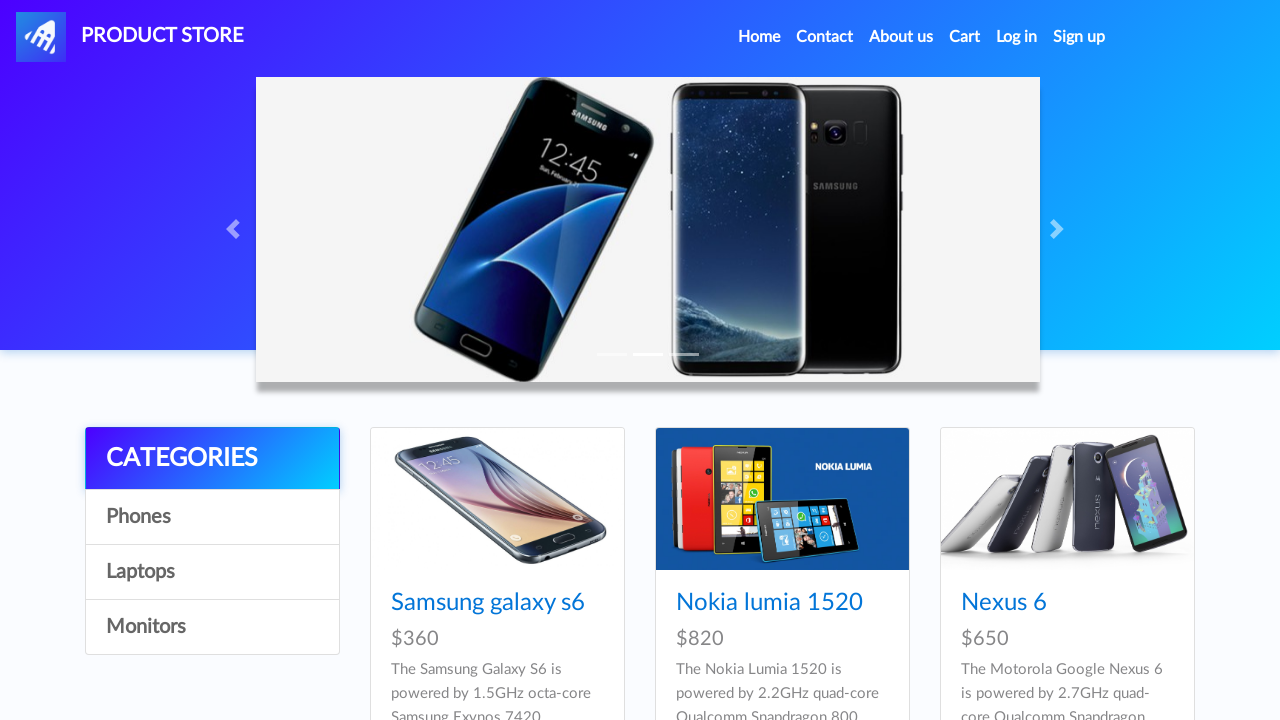